Tests JavaScript alert handling by clicking a button that triggers a JS alert, accepting the alert, and verifying the result message is displayed correctly.

Starting URL: https://the-internet.herokuapp.com/javascript_alerts

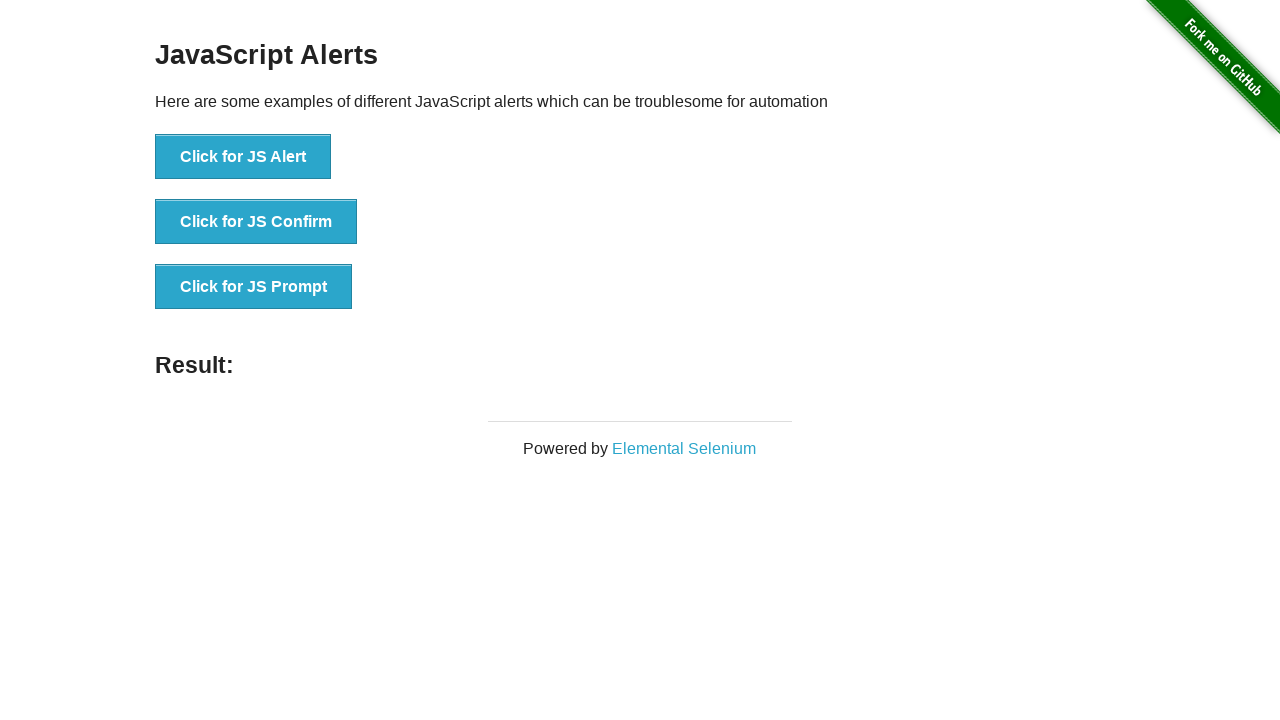

Clicked the 'Click for JS Alert' button at (243, 157) on xpath=//*[text()='Click for JS Alert']
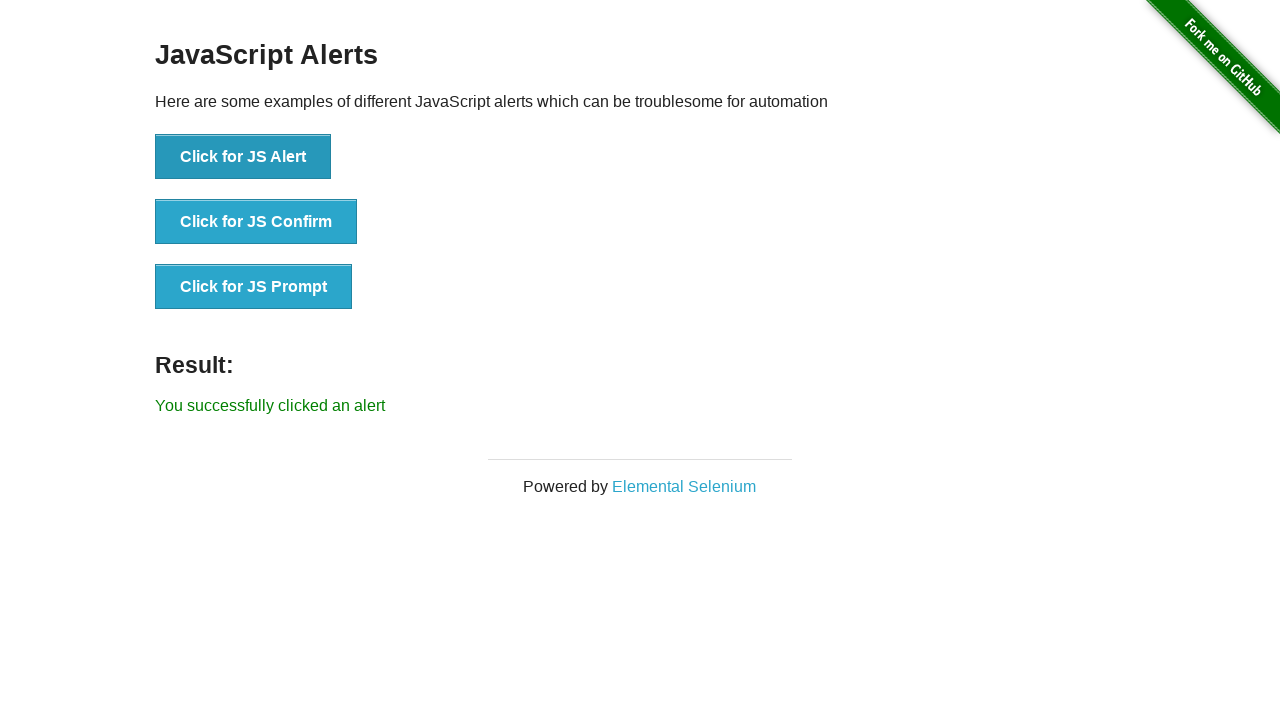

Set up dialog handler to accept alerts
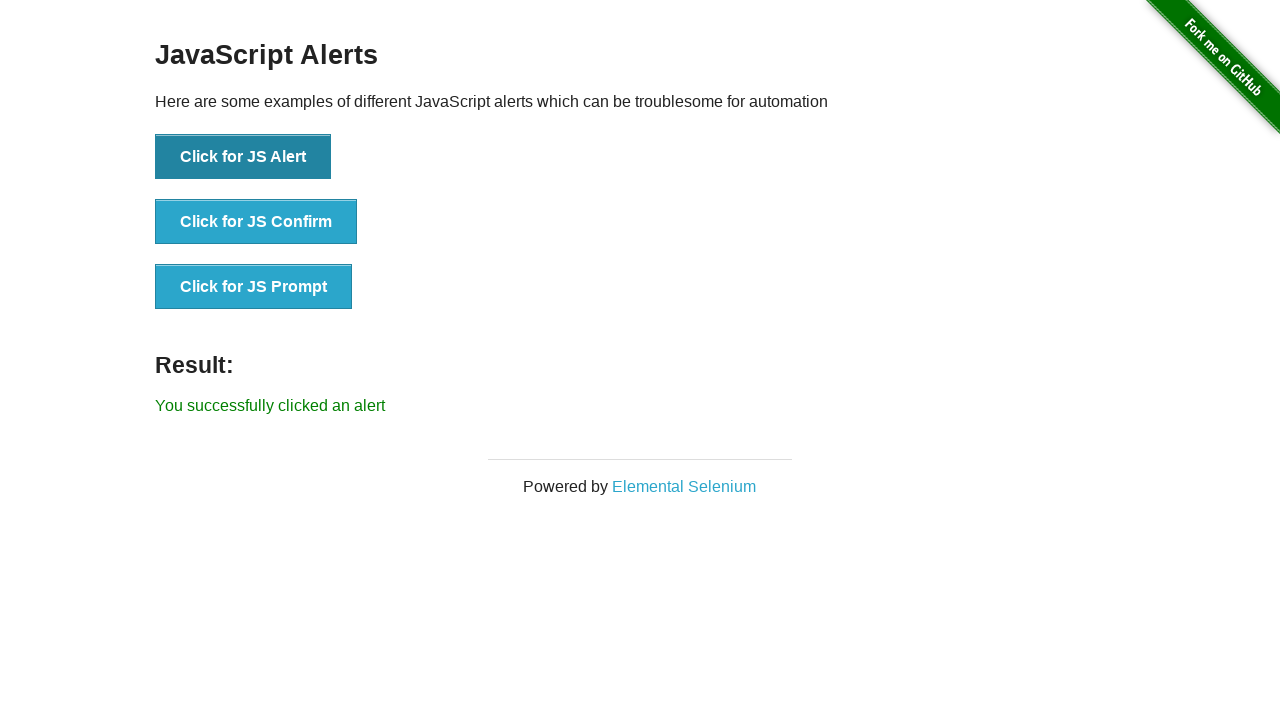

Clicked the alert button again to trigger alert with handler ready at (243, 157) on xpath=//*[text()='Click for JS Alert']
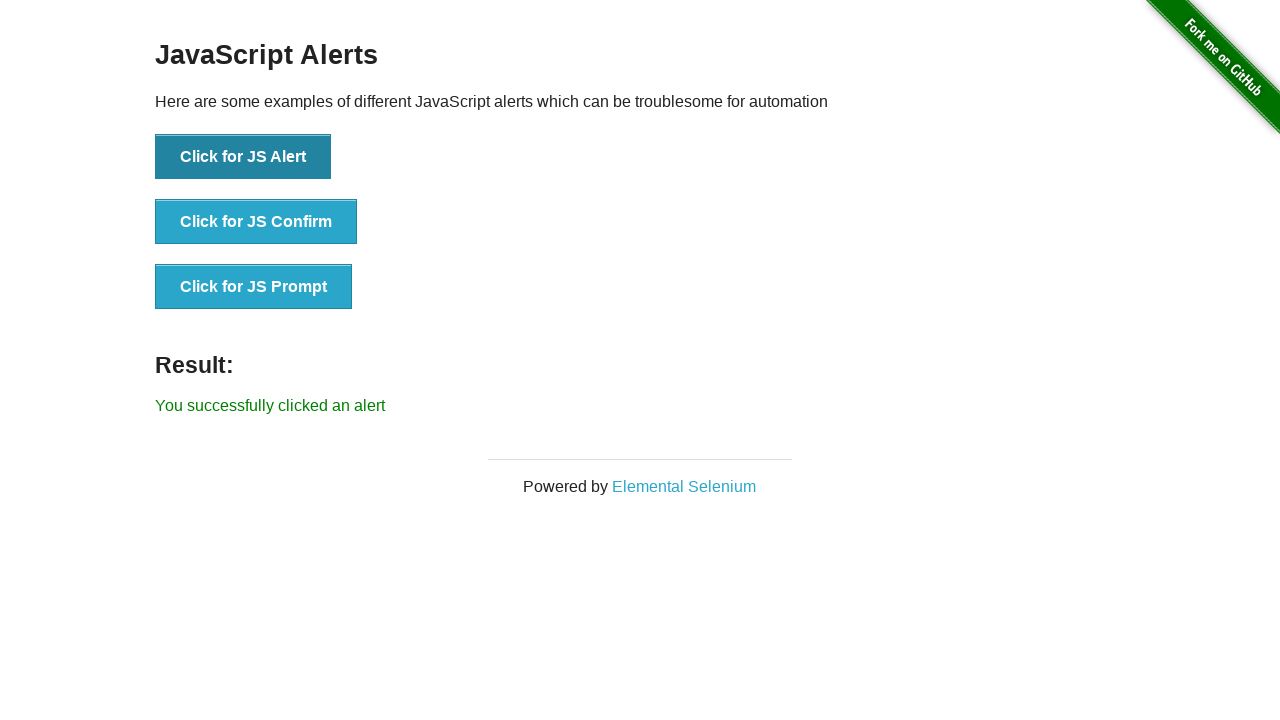

Result message element loaded after alert acceptance
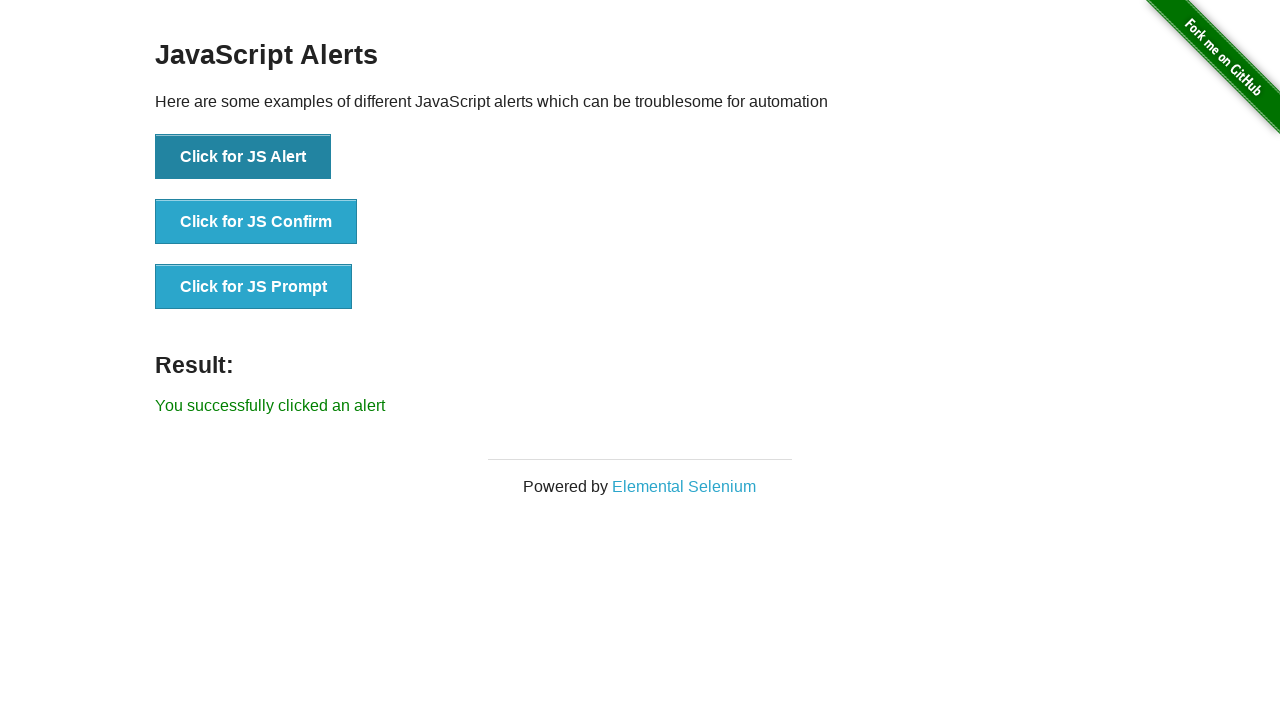

Verified result message displays 'You successfully clicked an alert'
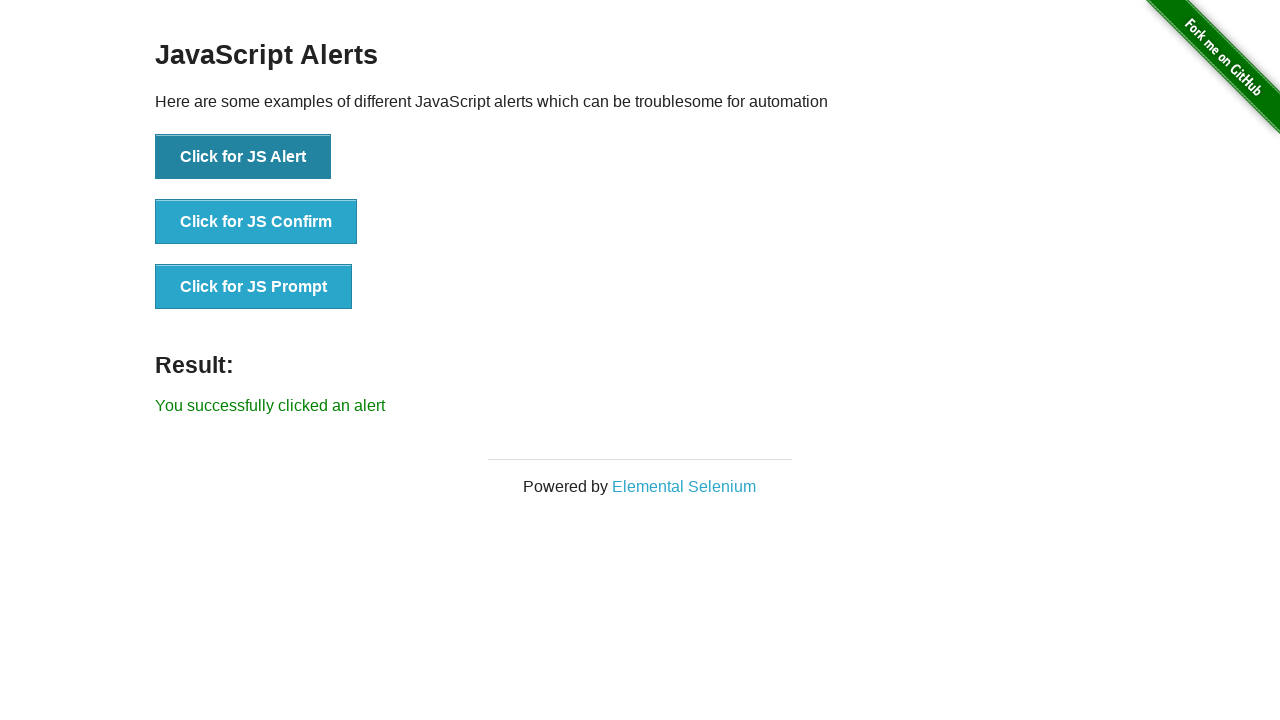

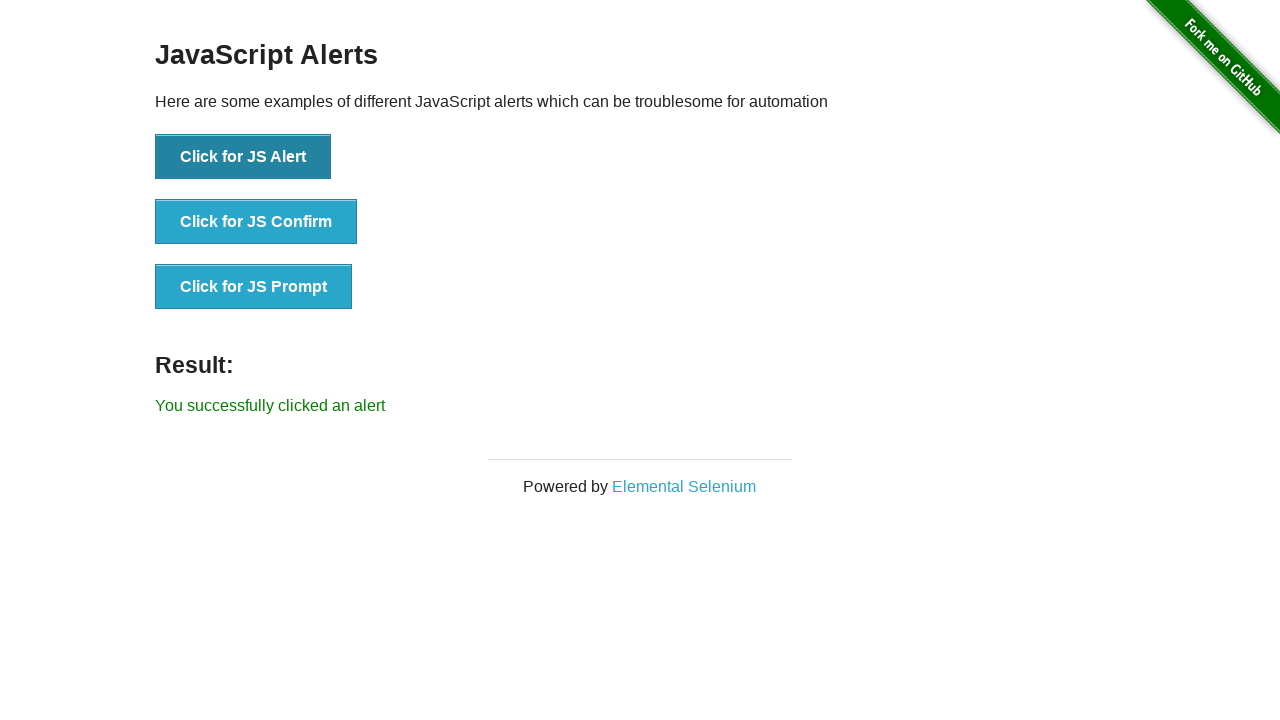